Tests an e-commerce shopping cart flow by adding specific items to cart, proceeding to checkout, applying a promo code, and verifying the code is applied successfully

Starting URL: https://rahulshettyacademy.com/seleniumPractise/

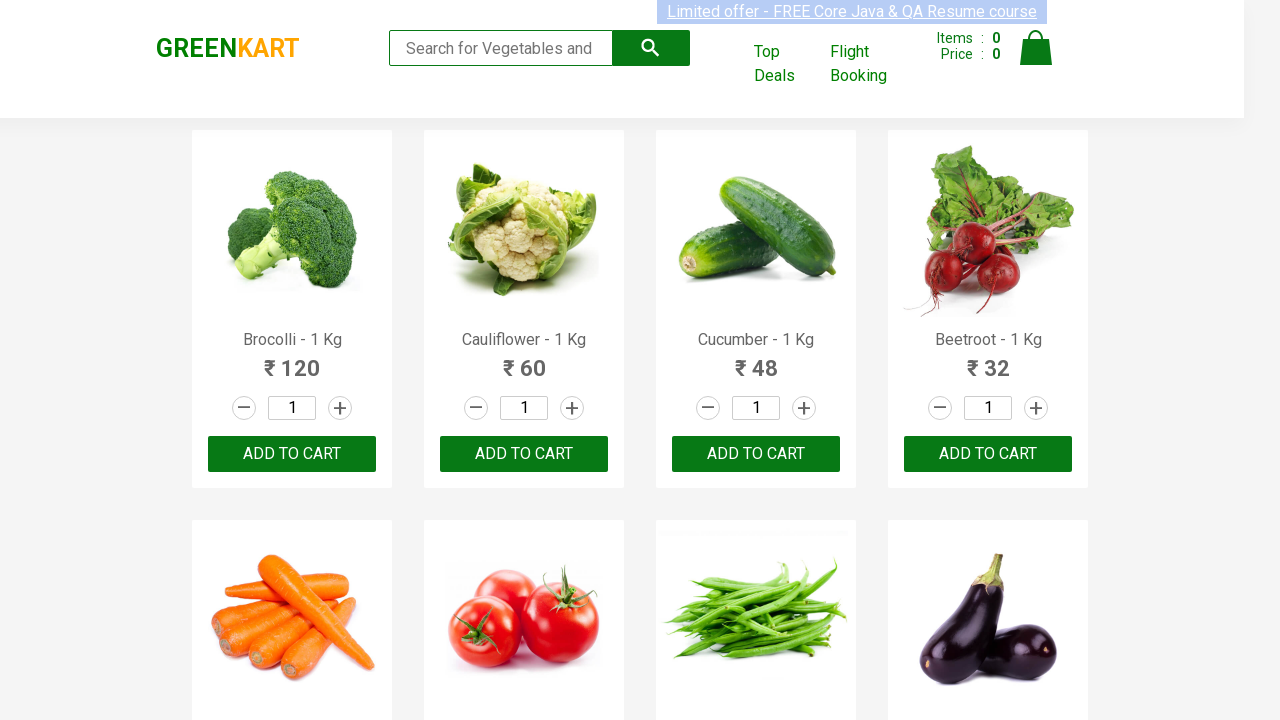

Waited 3 seconds for page to load
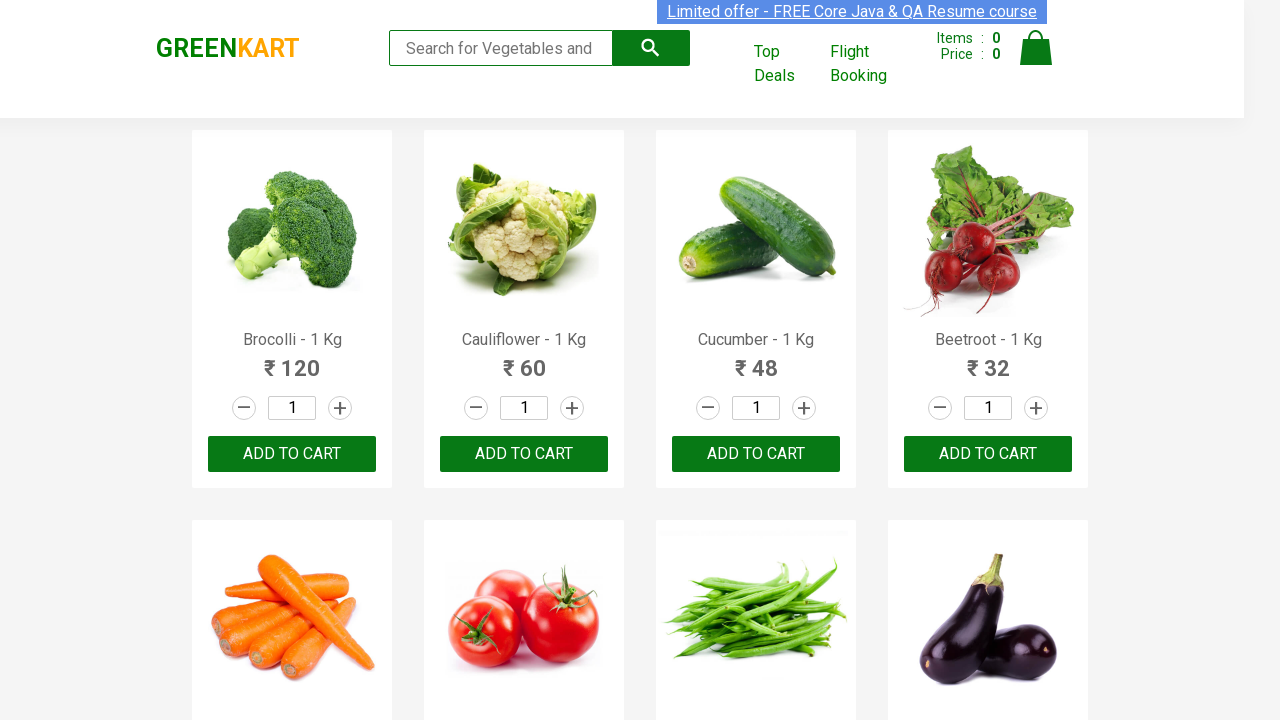

Located all product name elements
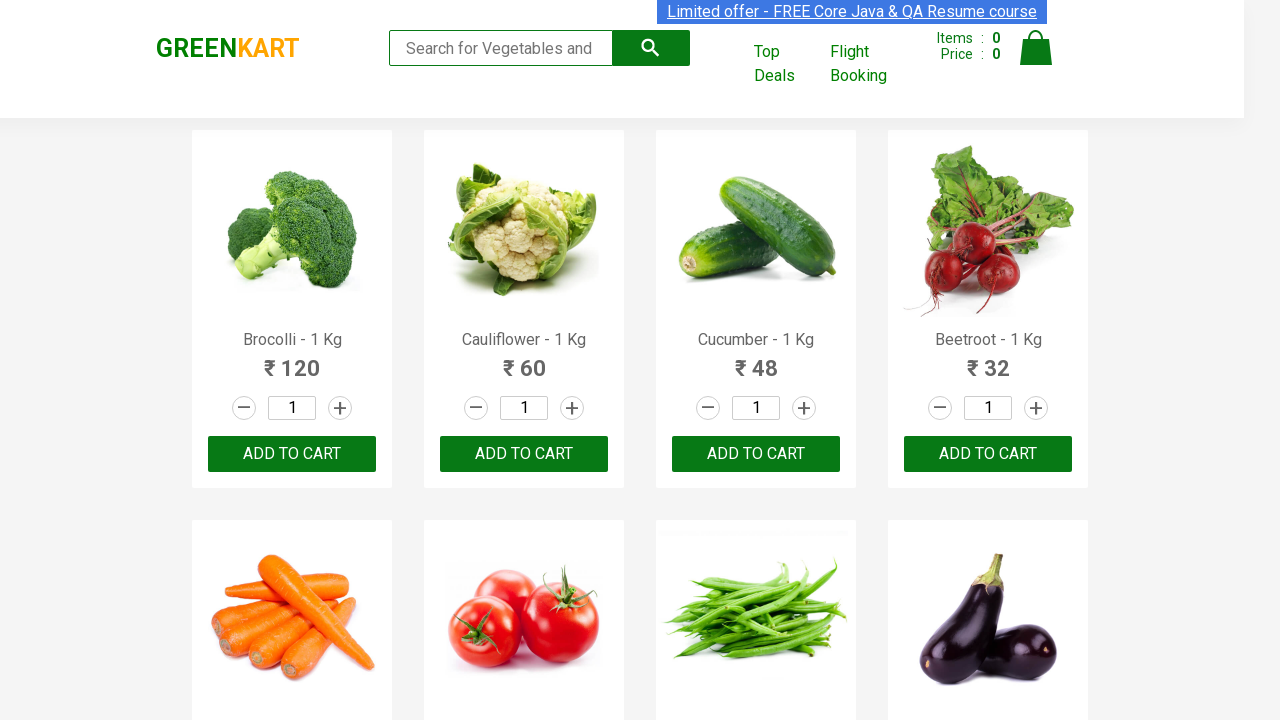

Added 'Brocolli' to cart at (292, 454) on xpath=//div[@class='product-action']/button >> nth=0
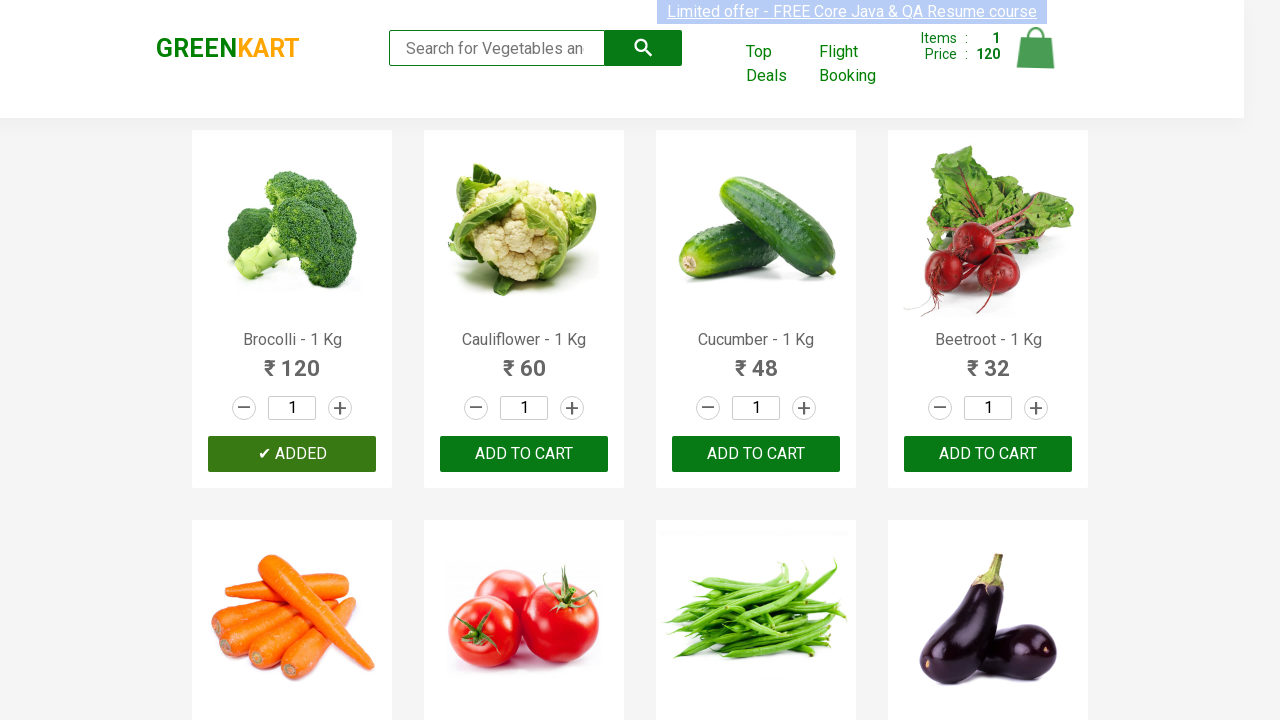

Added 'Cucumber' to cart at (756, 454) on xpath=//div[@class='product-action']/button >> nth=2
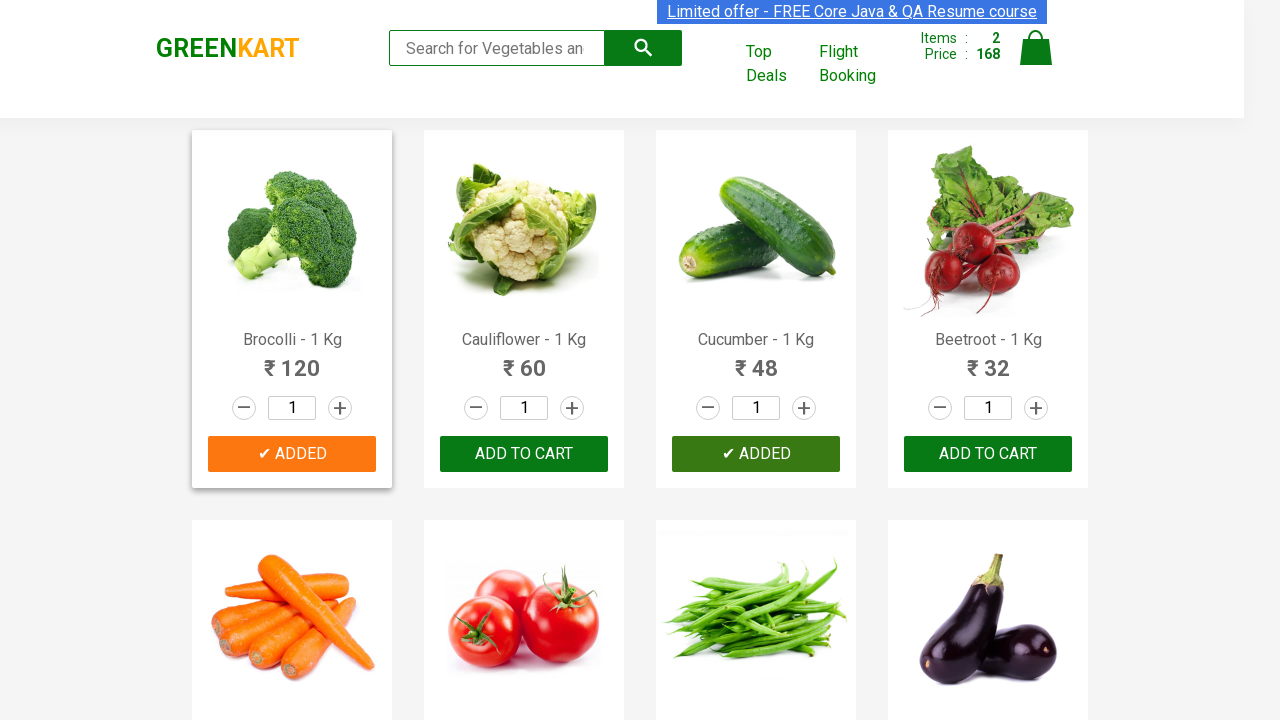

Added 'Beetroot' to cart at (988, 454) on xpath=//div[@class='product-action']/button >> nth=3
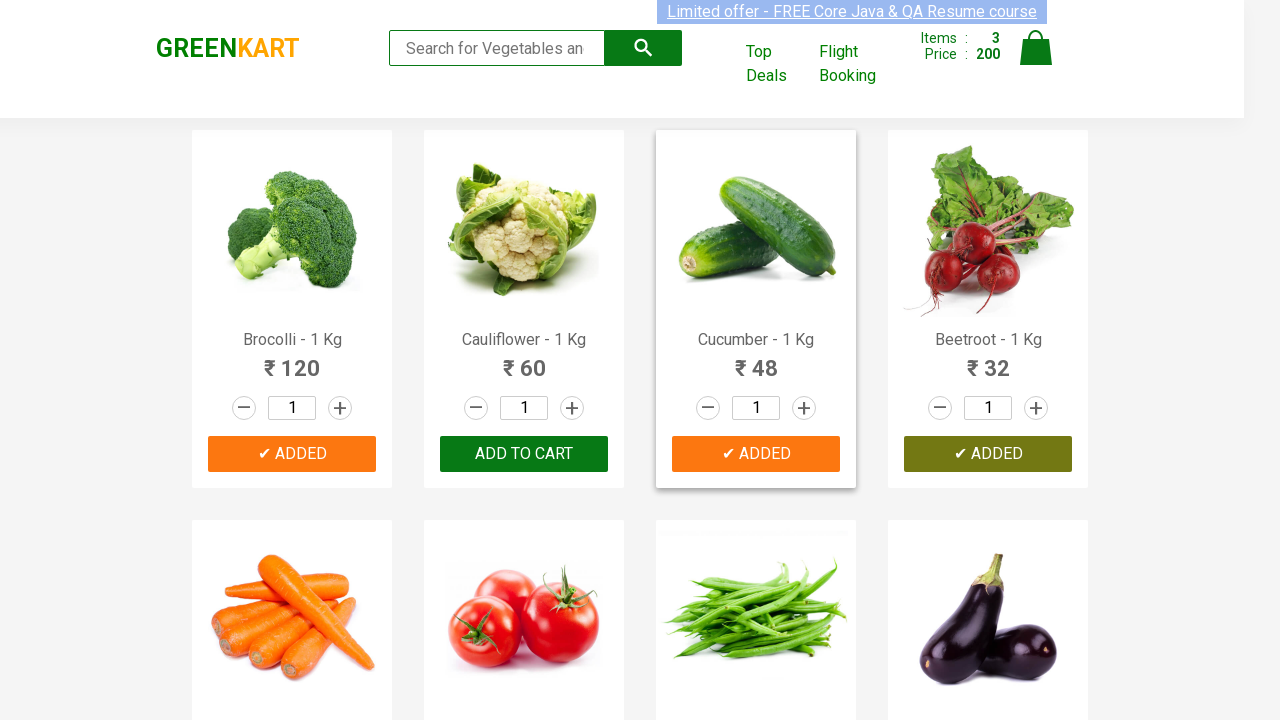

Clicked on cart icon at (1036, 48) on img[alt='Cart']
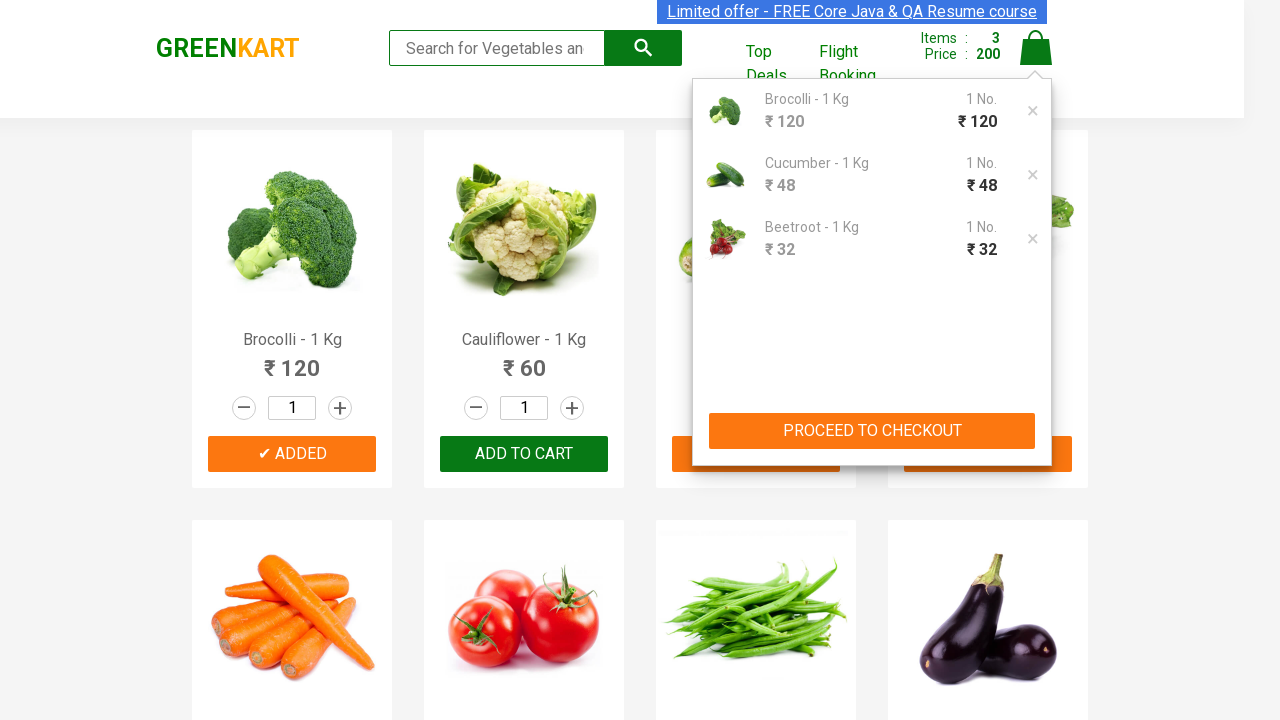

Clicked 'PROCEED TO CHECKOUT' button at (872, 431) on xpath=//button[contains(text(),'PROCEED TO CHECKOUT')]
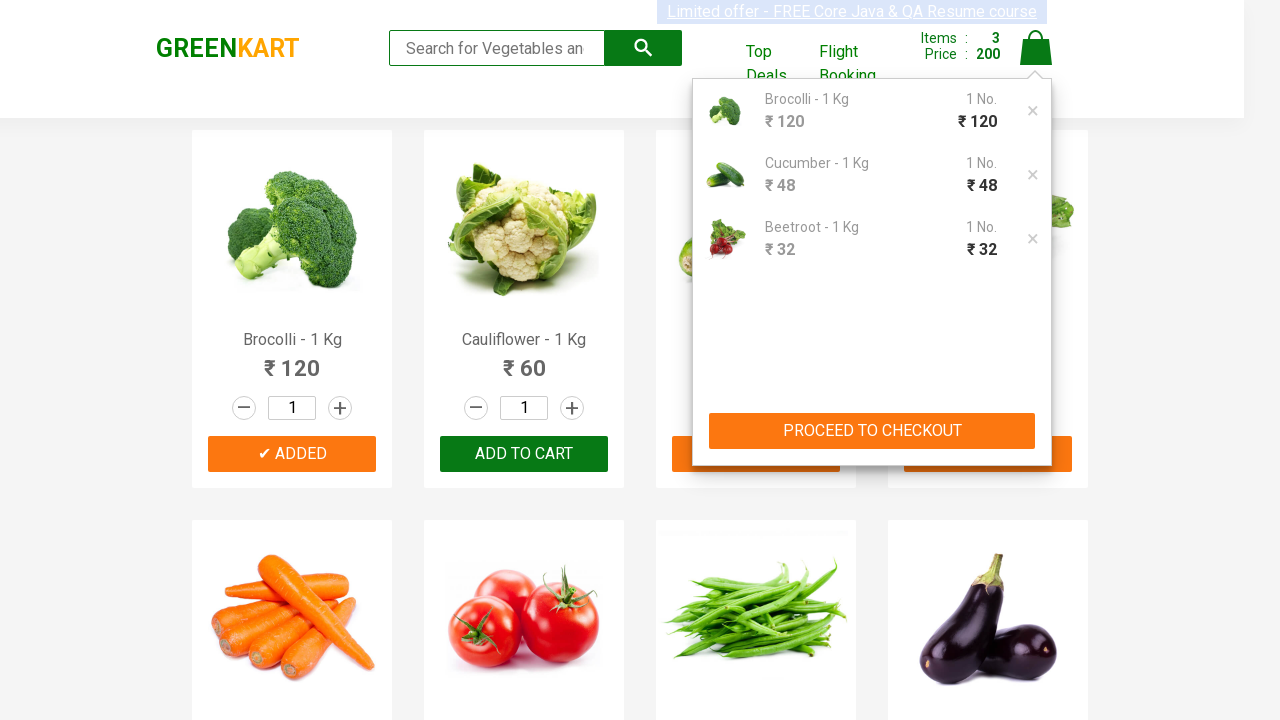

Promo code input field became visible
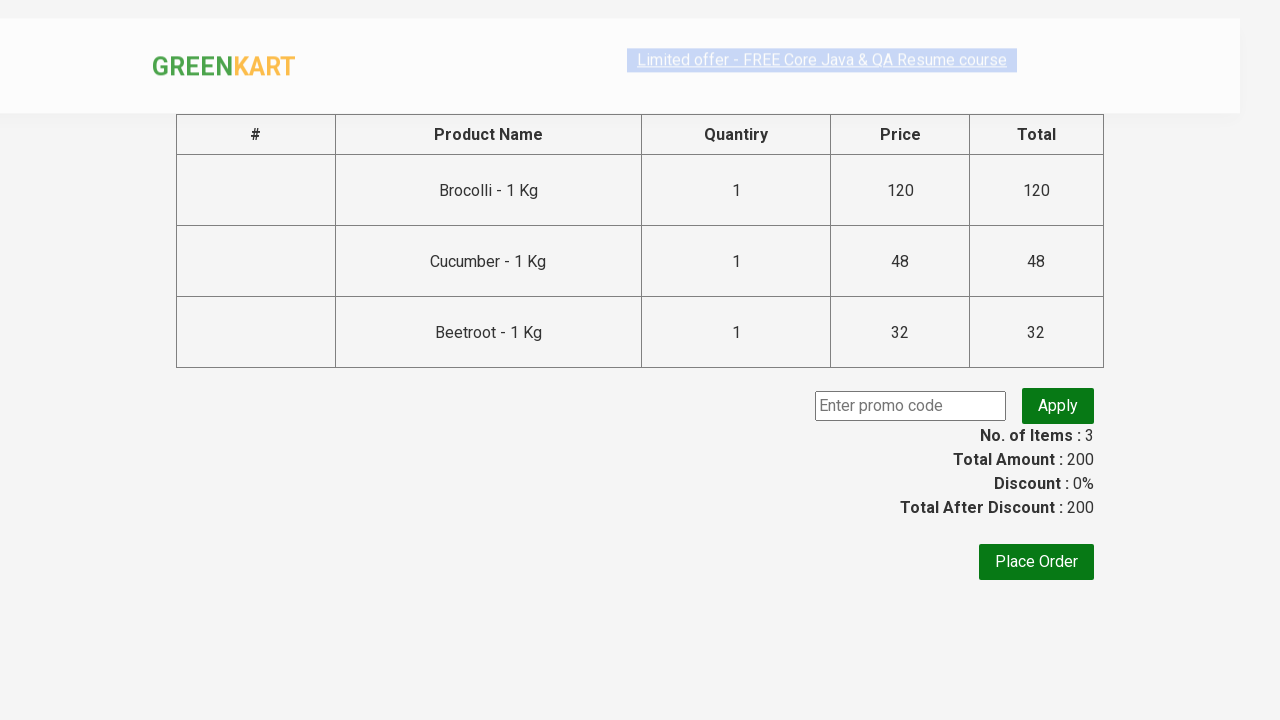

Entered promo code 'rahulshettyacademy' on input.promoCode
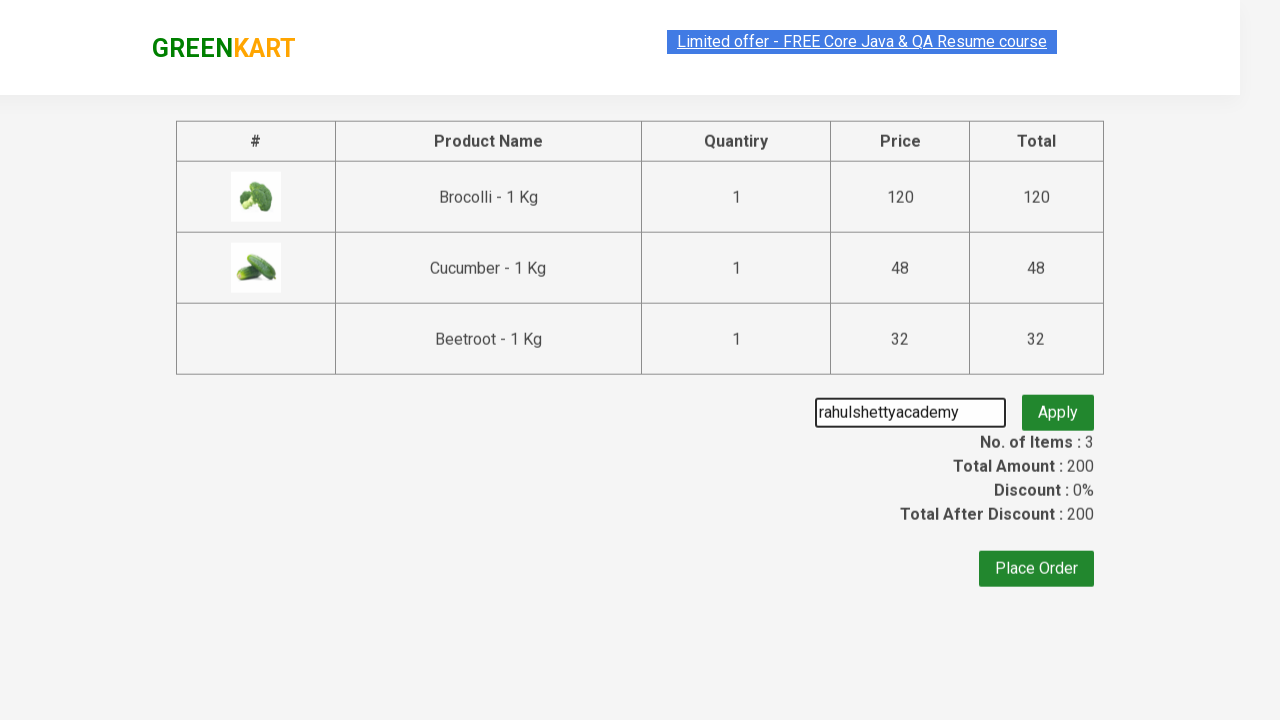

Clicked apply promo button at (1058, 406) on button.promoBtn
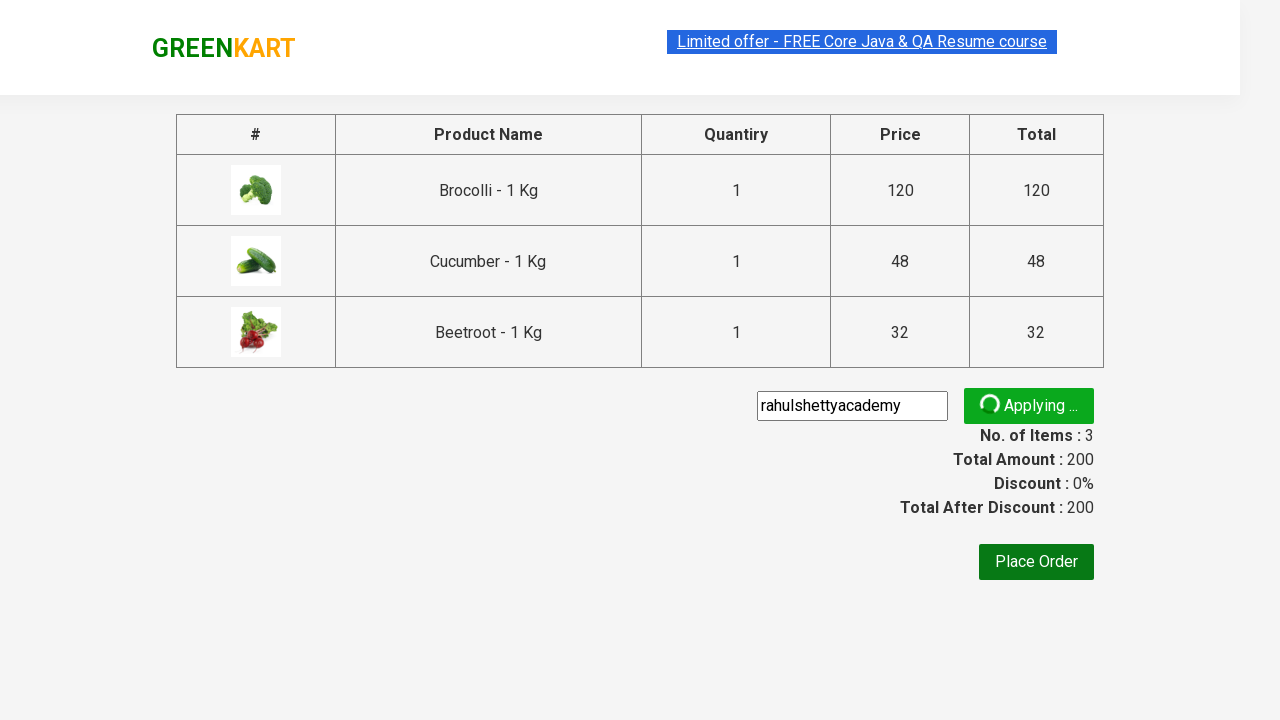

Promo info message became visible
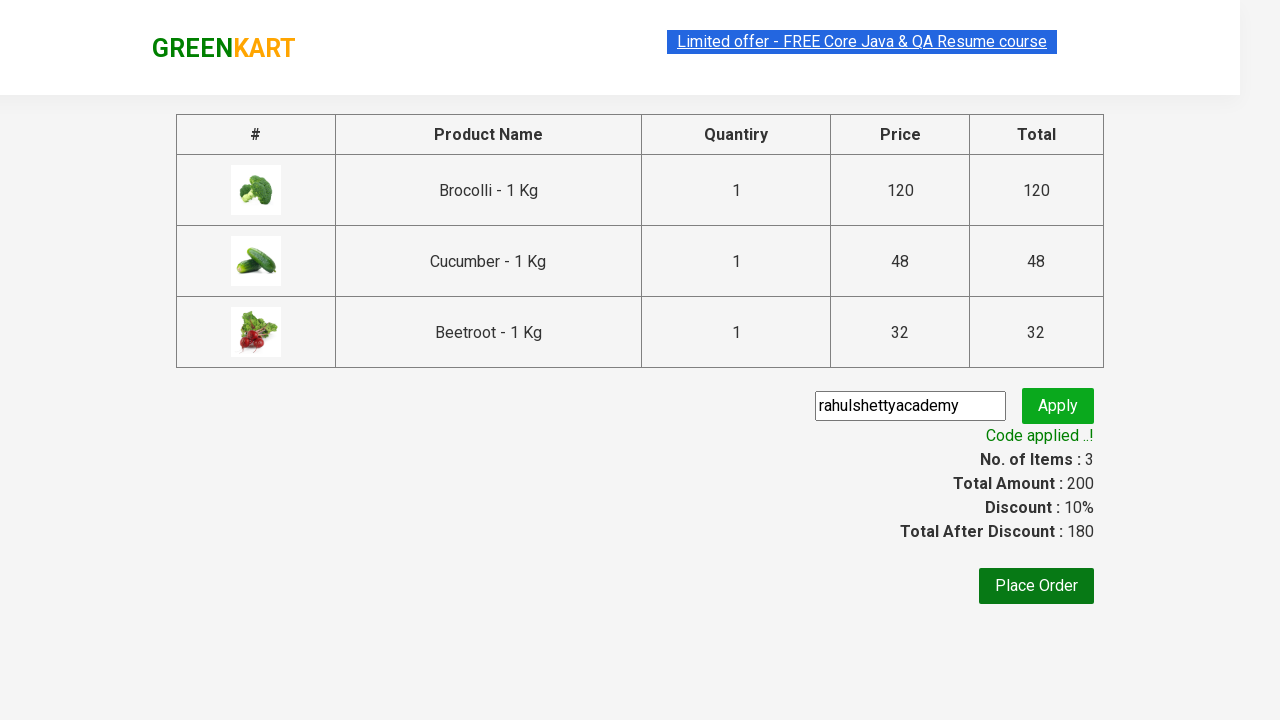

Verified promo code applied successfully: 'Code applied ..!'
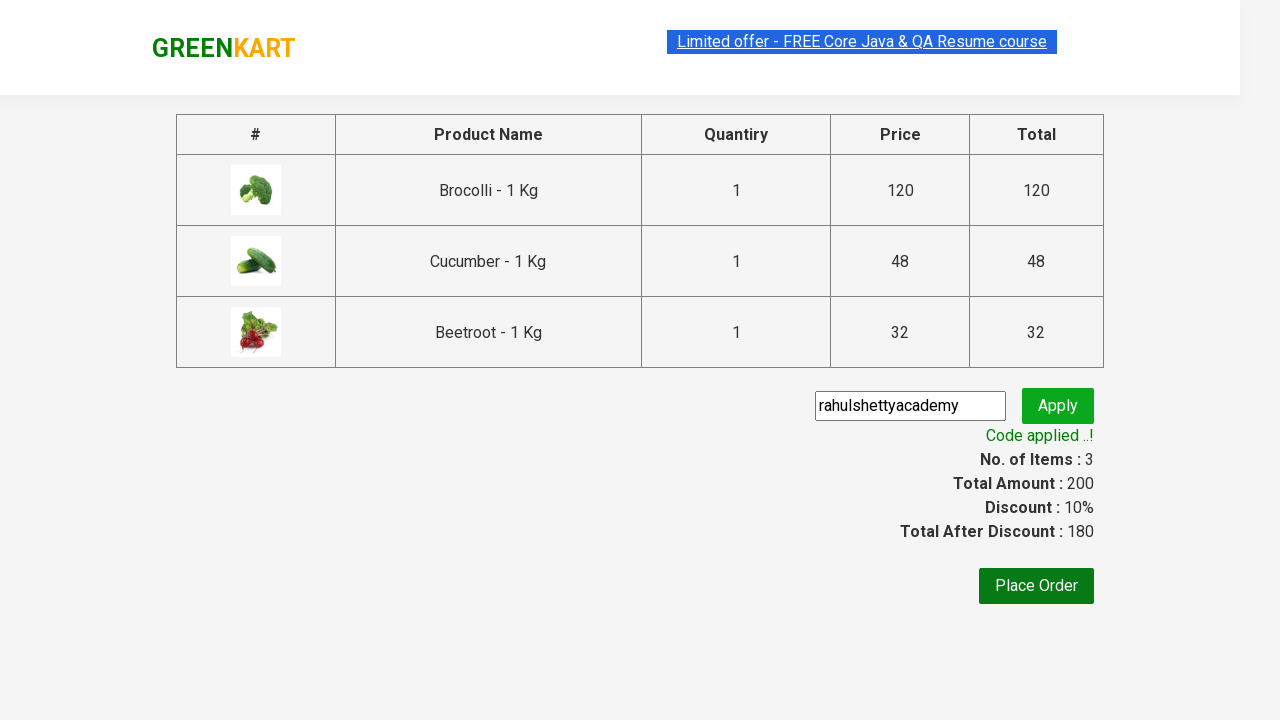

Test passed - e-commerce shopping cart flow completed successfully
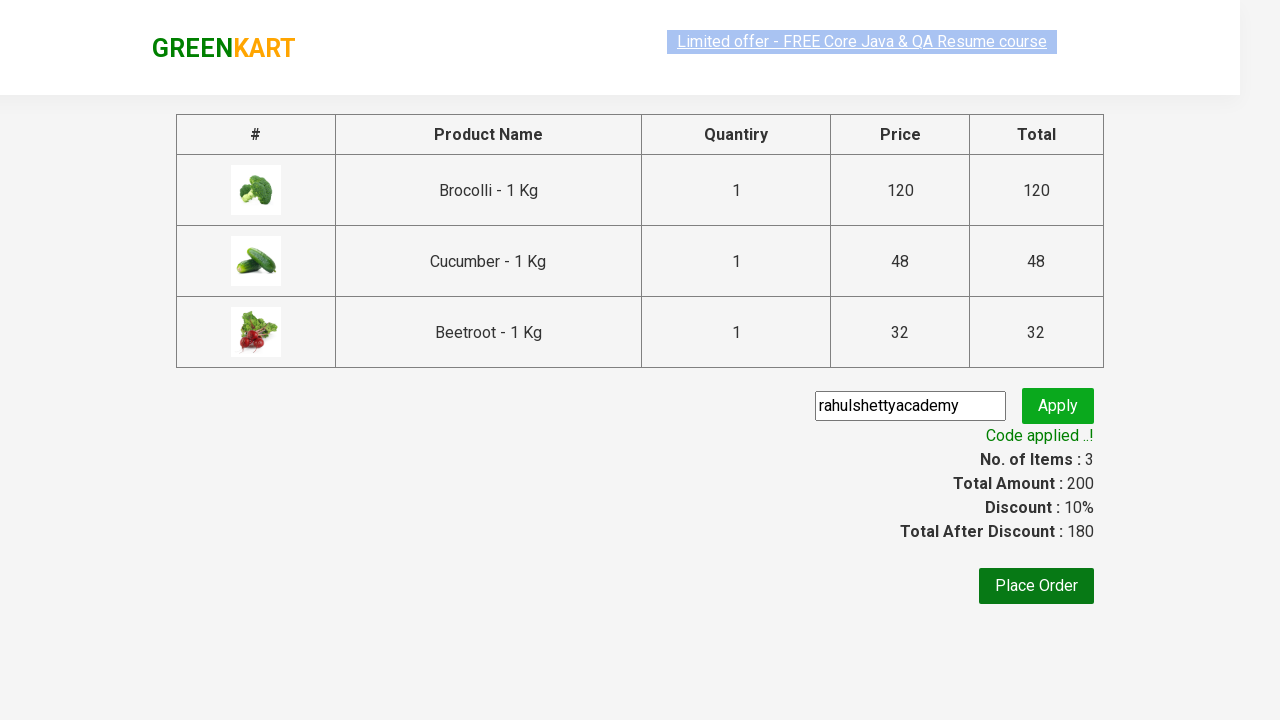

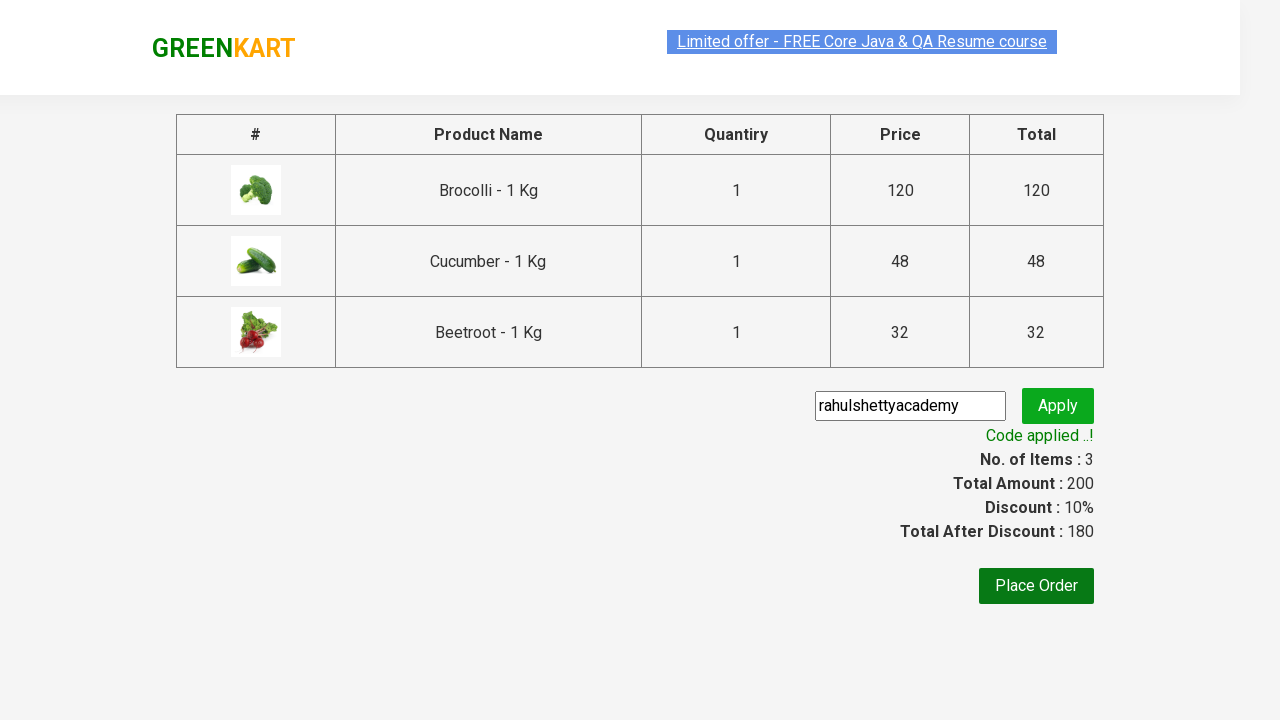